Tests clicking a blue button identified by its CSS class on a UI testing playground page that demonstrates class attribute challenges.

Starting URL: http://uitestingplayground.com/classattr

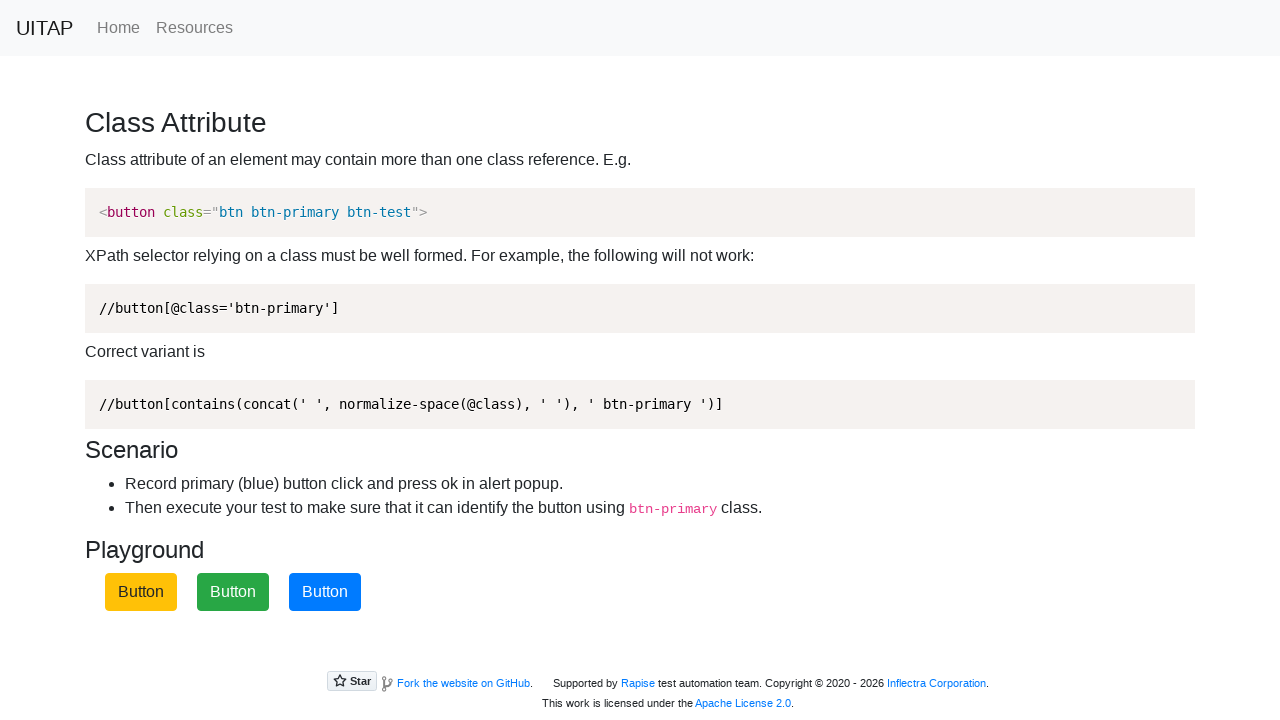

Clicked the blue button identified by btn-primary class at (325, 592) on .btn-primary
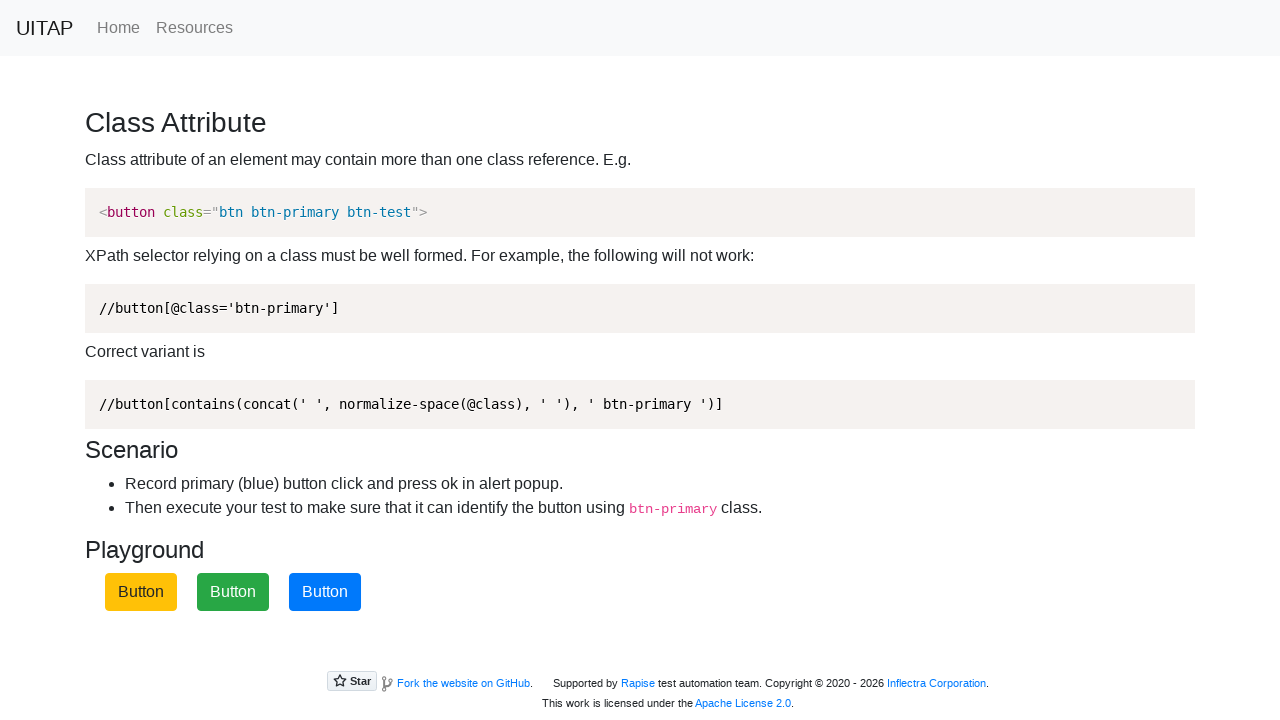

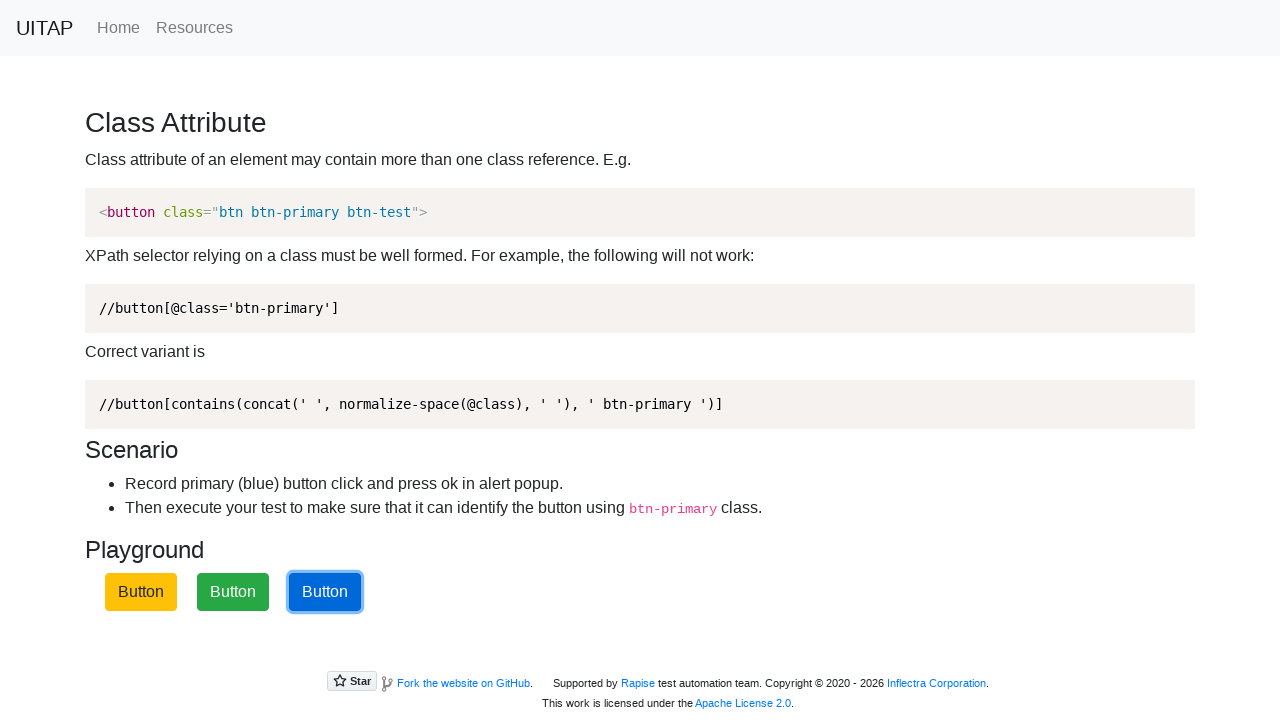